Tests the division operation of the calculator with edge cases including division by one, division of equal numbers, and negative divisions

Starting URL: https://testsheepnz.github.io/BasicCalculator.html

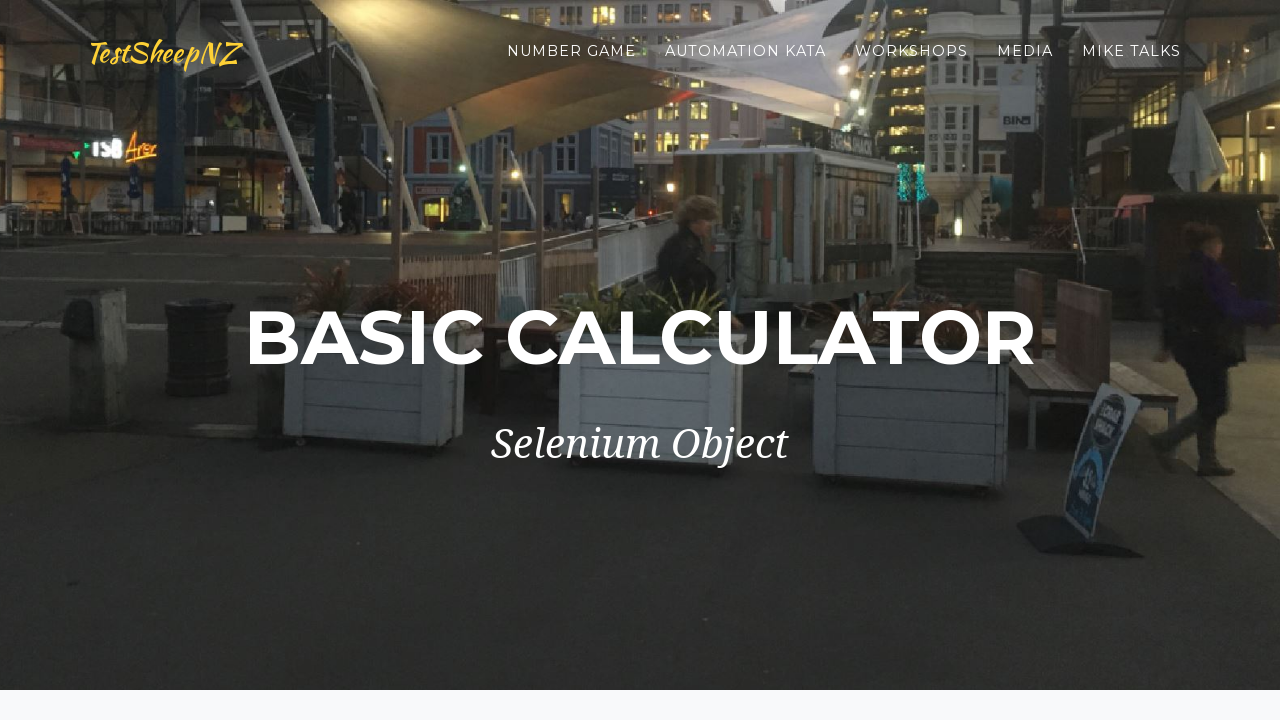

Filled number1Field with '10' for division test 1 on #number1Field
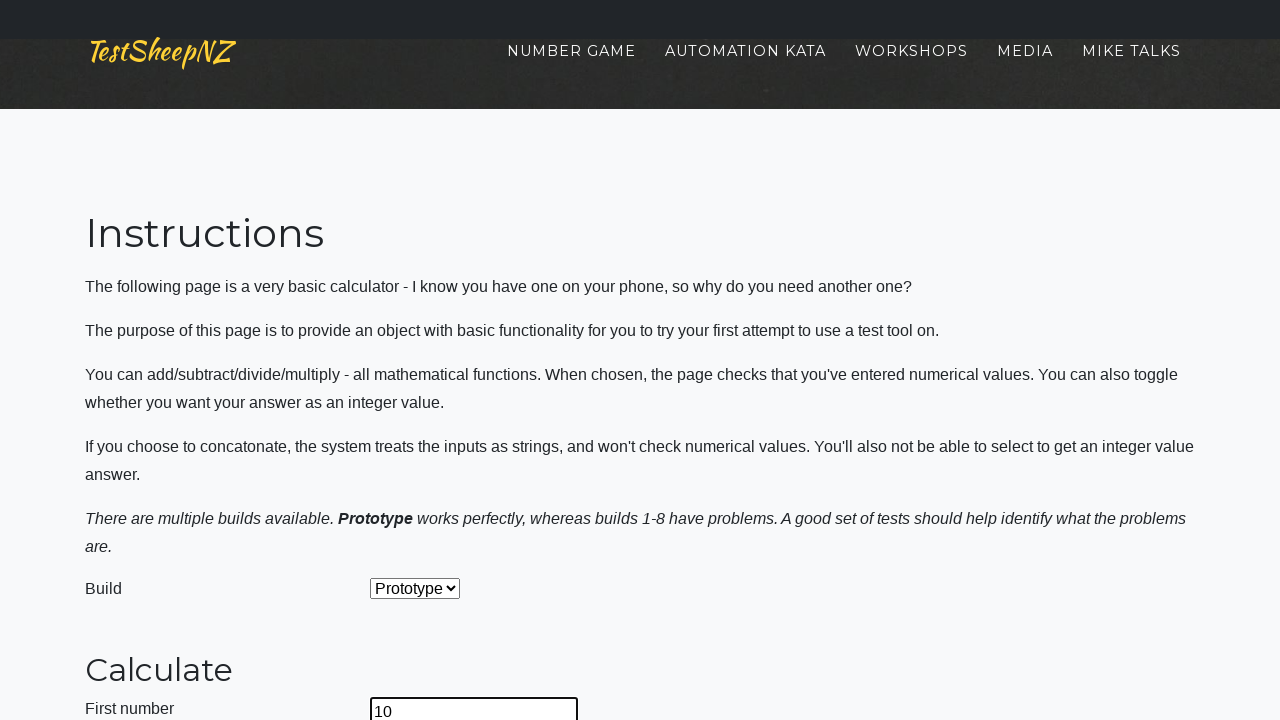

Filled number2Field with '1' for division by one test on #number2Field
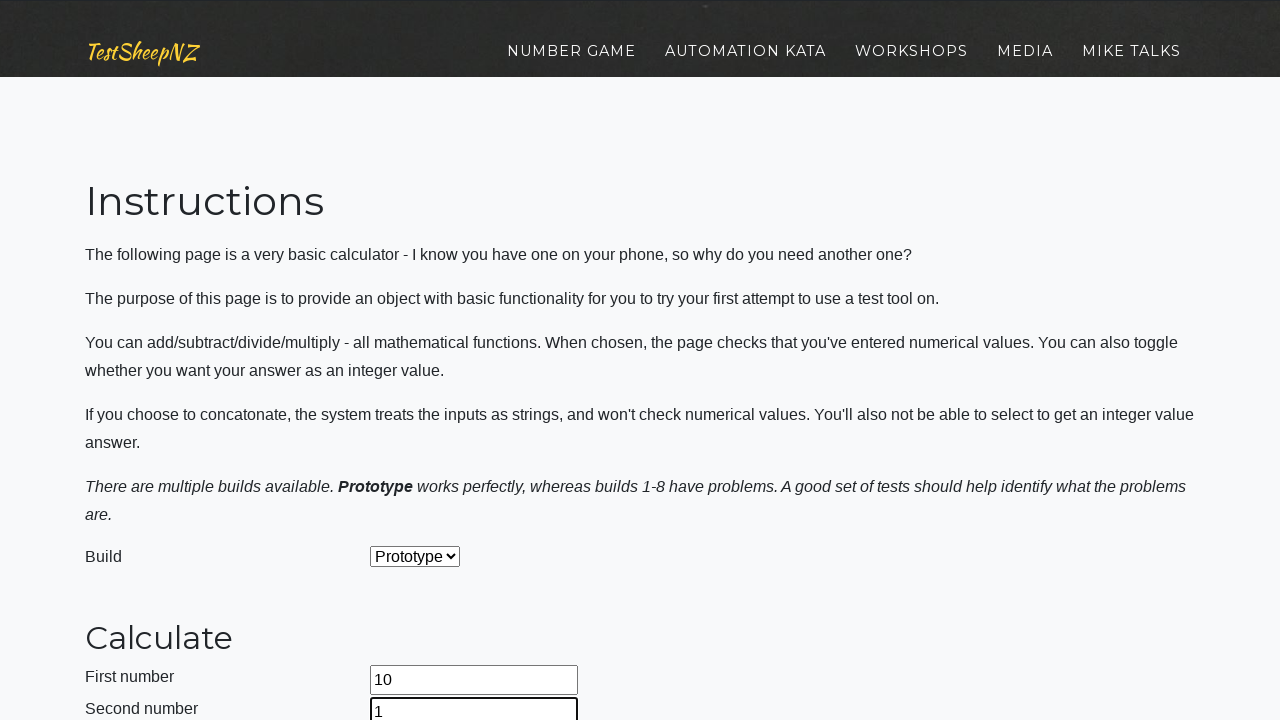

Selected divide operation from dropdown on #selectOperationDropdown
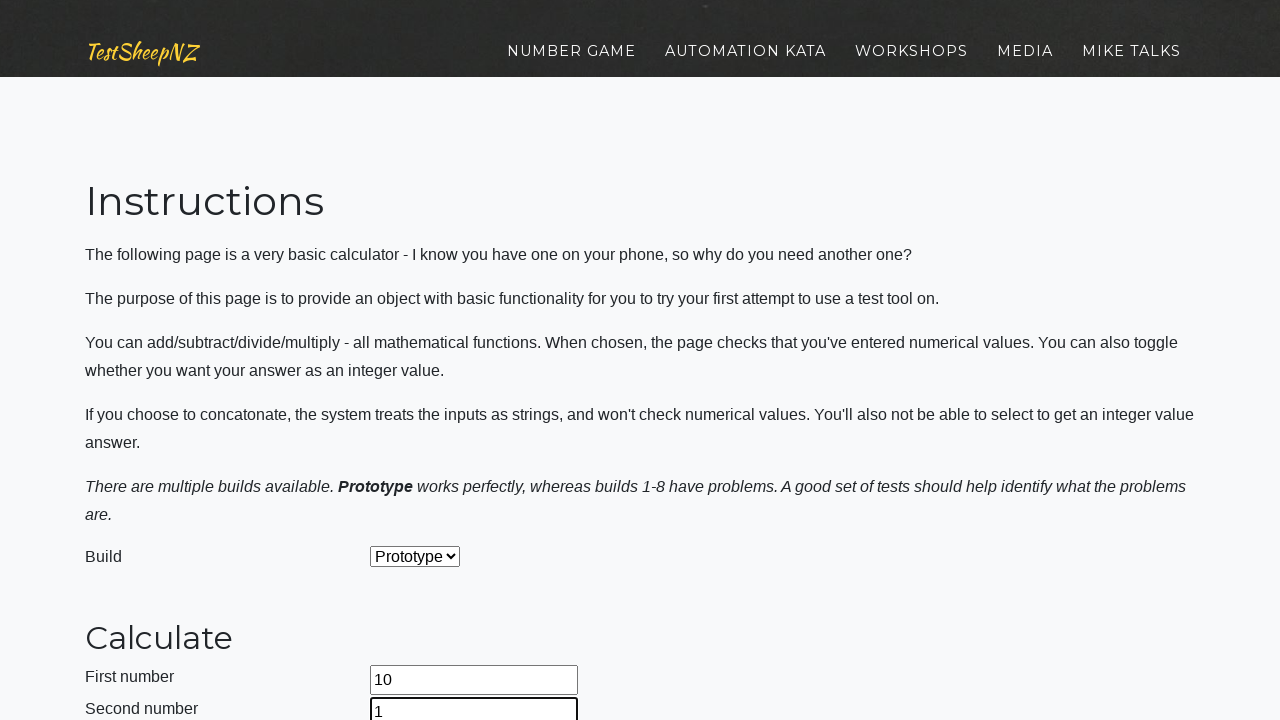

Clicked calculate button for 10 / 1 at (422, 361) on #calculateButton
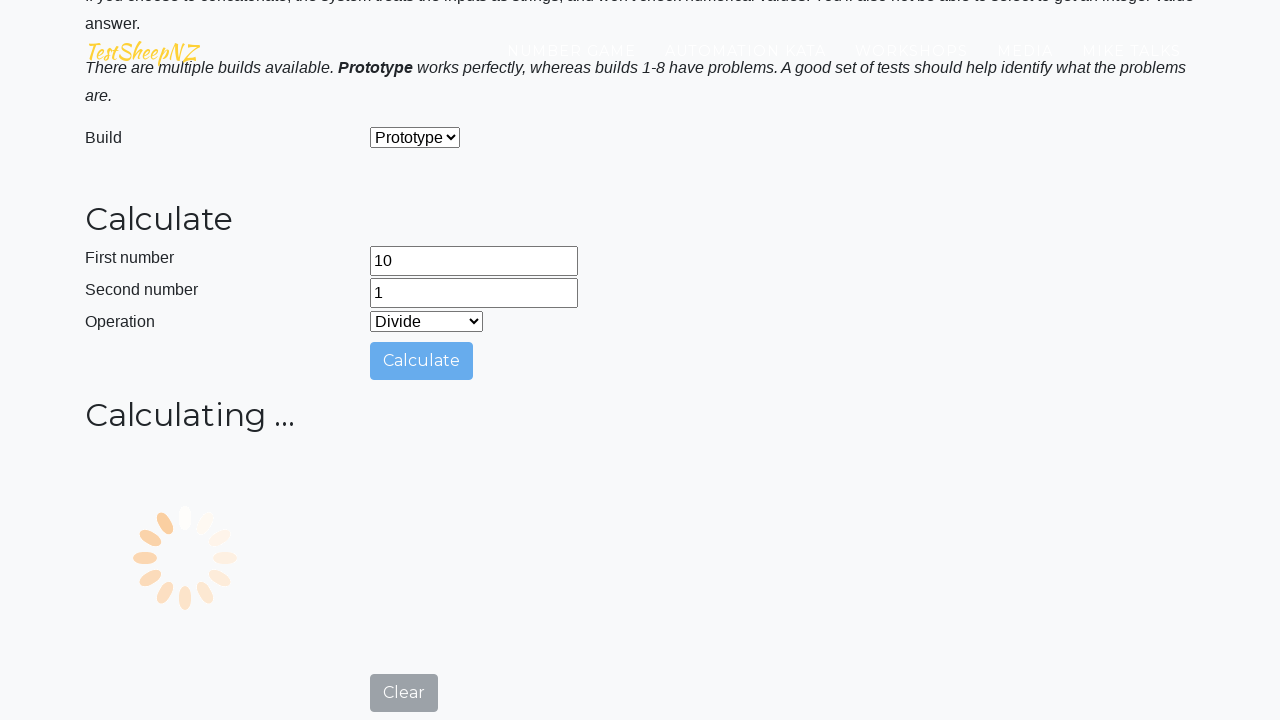

Waited 2 seconds for calculation result
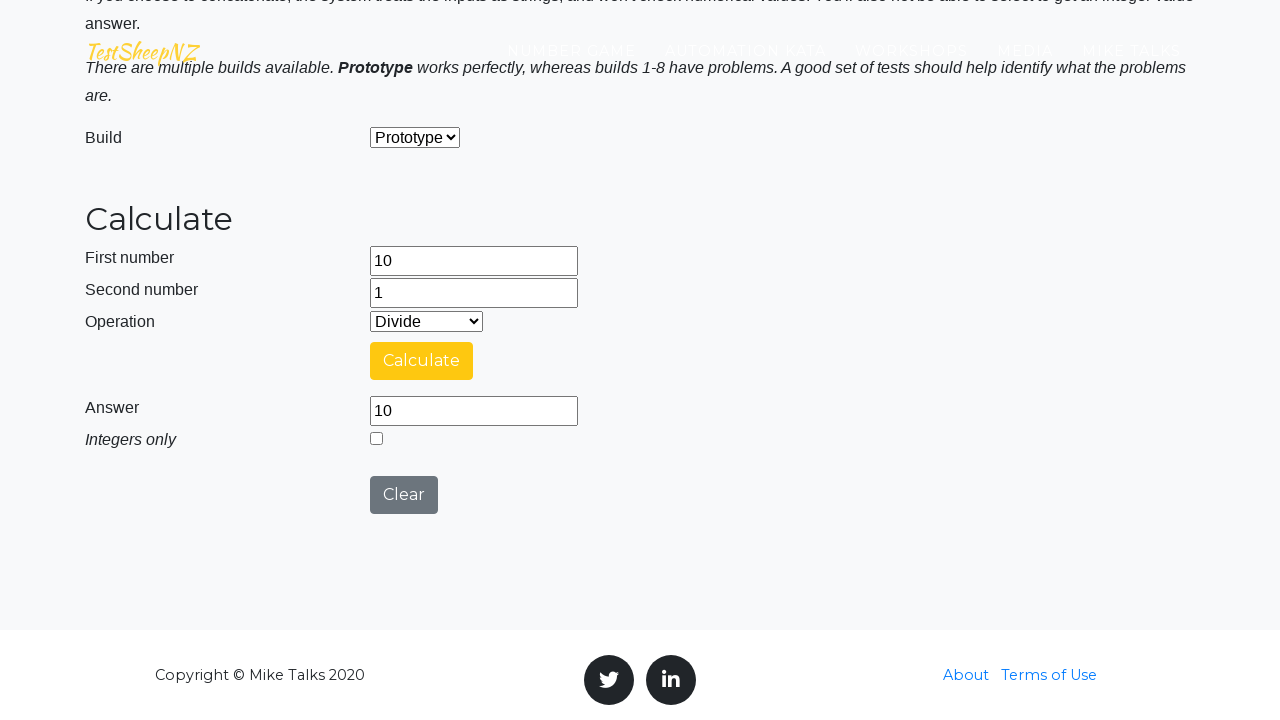

Cleared number1Field on #number1Field
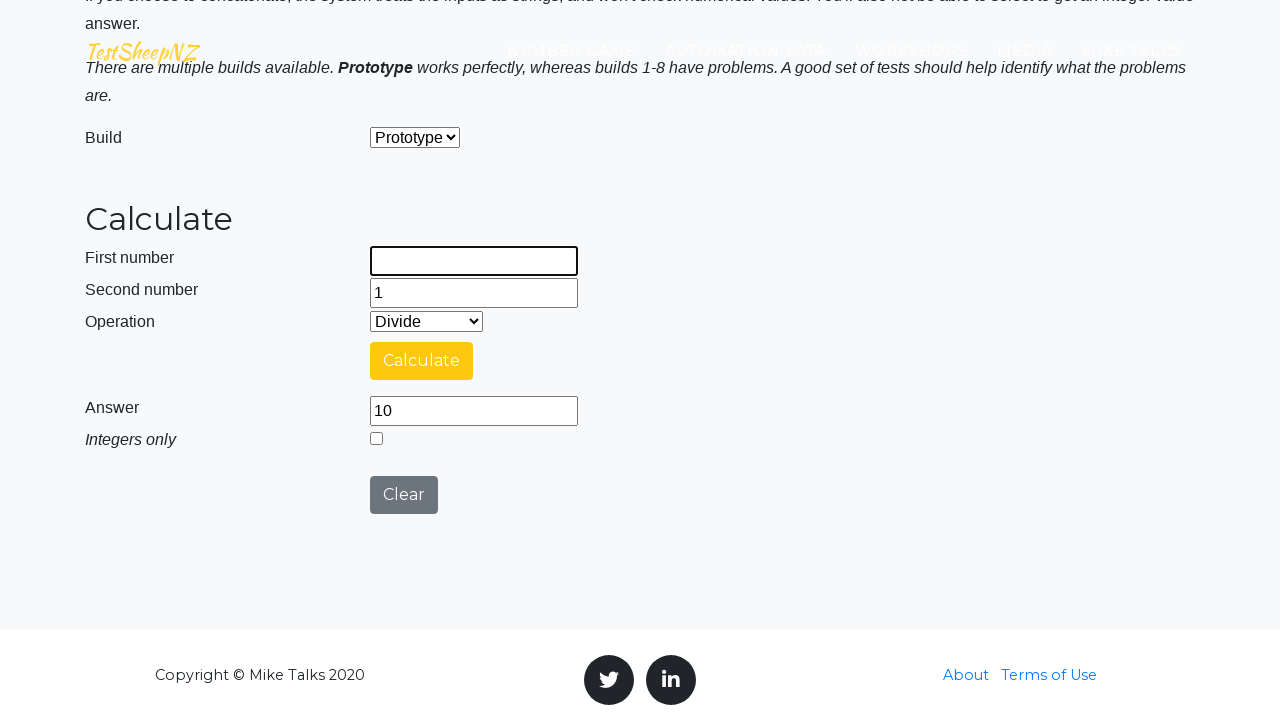

Cleared number2Field on #number2Field
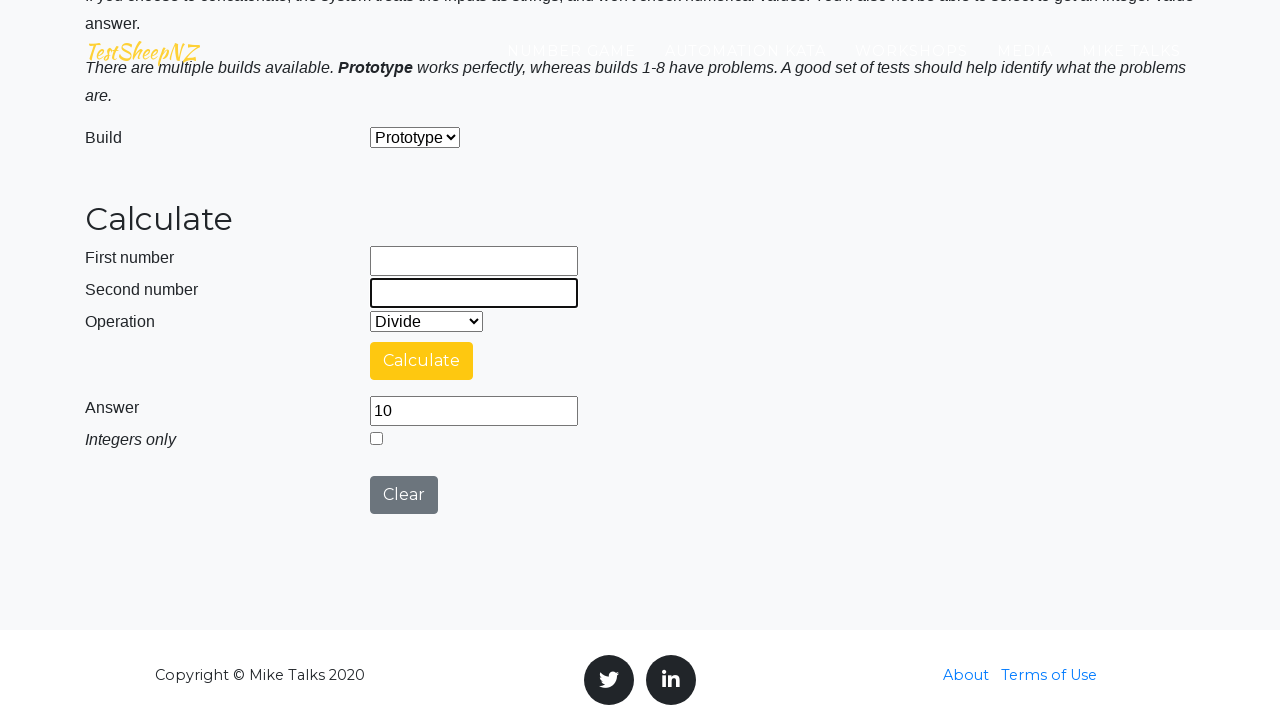

Waited 2 seconds after clearing fields
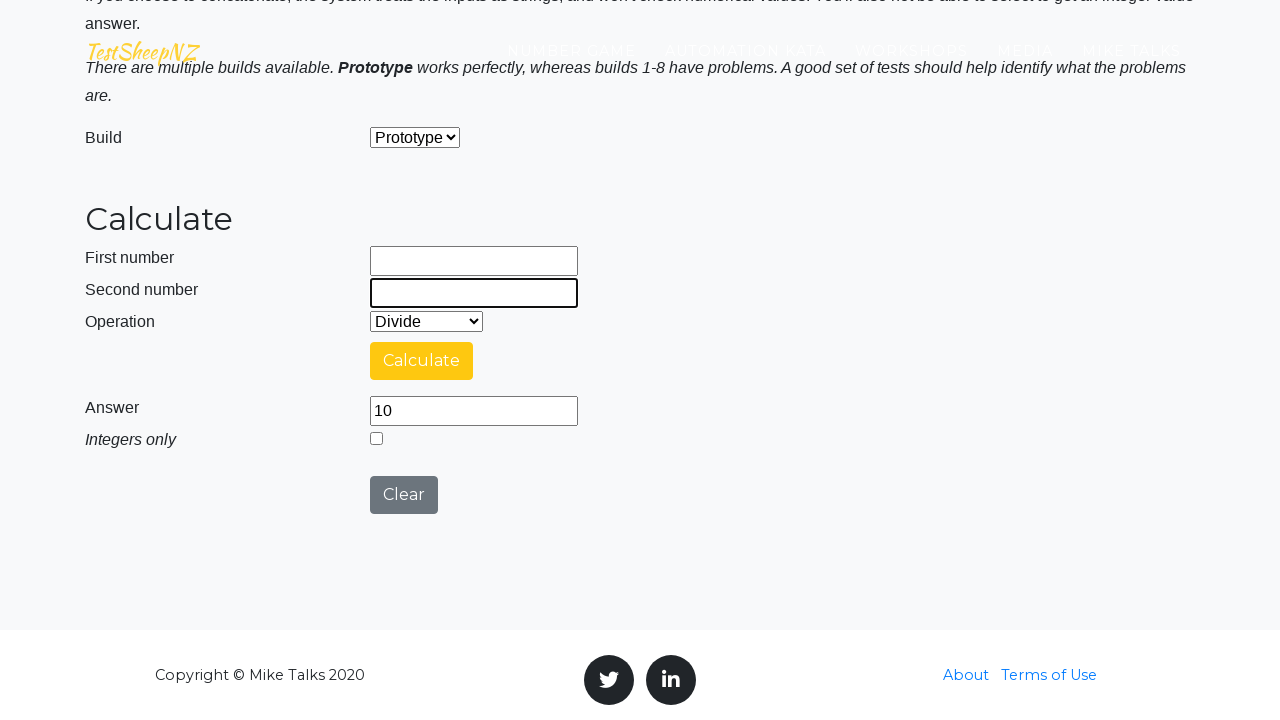

Filled number1Field with '10' for division test 2 on #number1Field
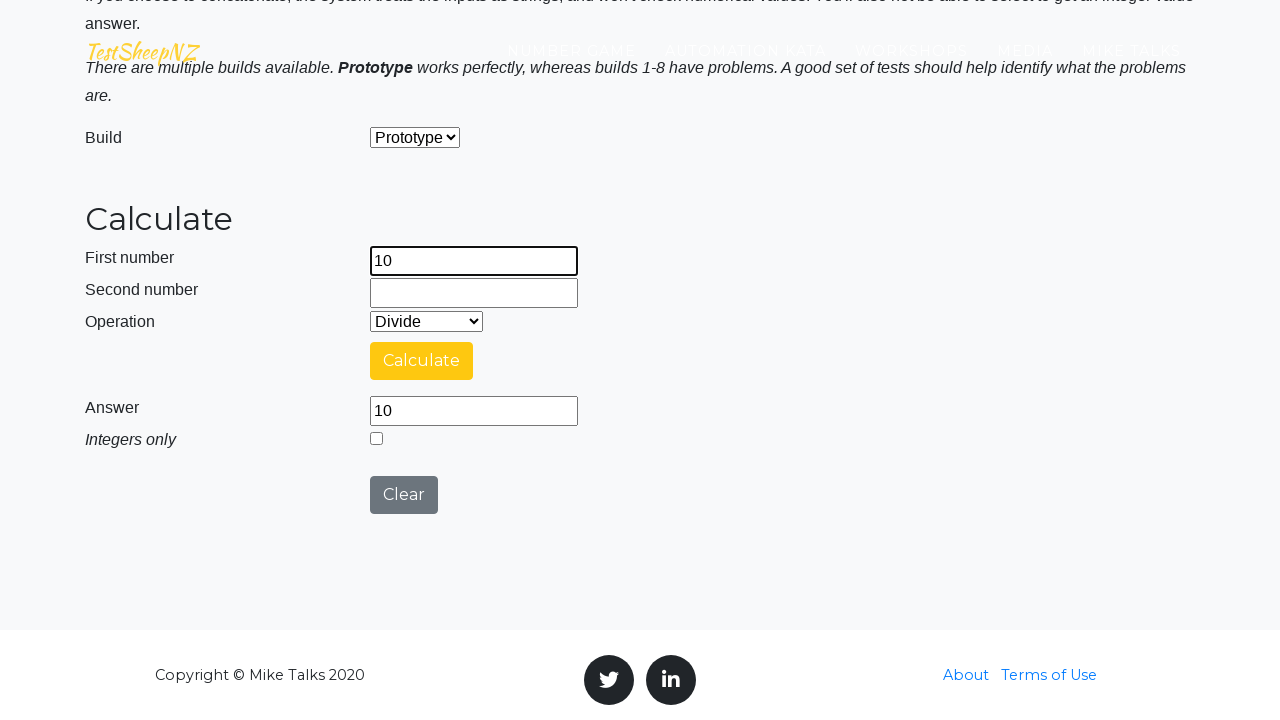

Filled number2Field with '10' for equal division test on #number2Field
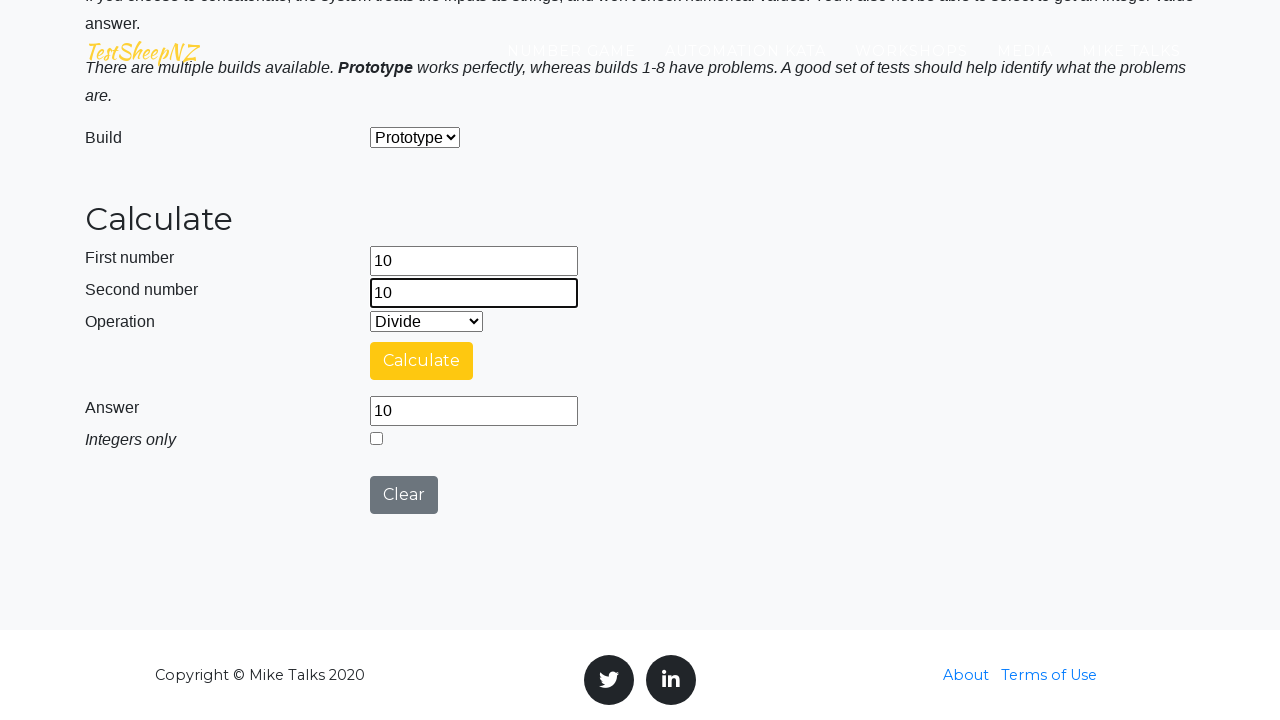

Ensured divide operation is selected on #selectOperationDropdown
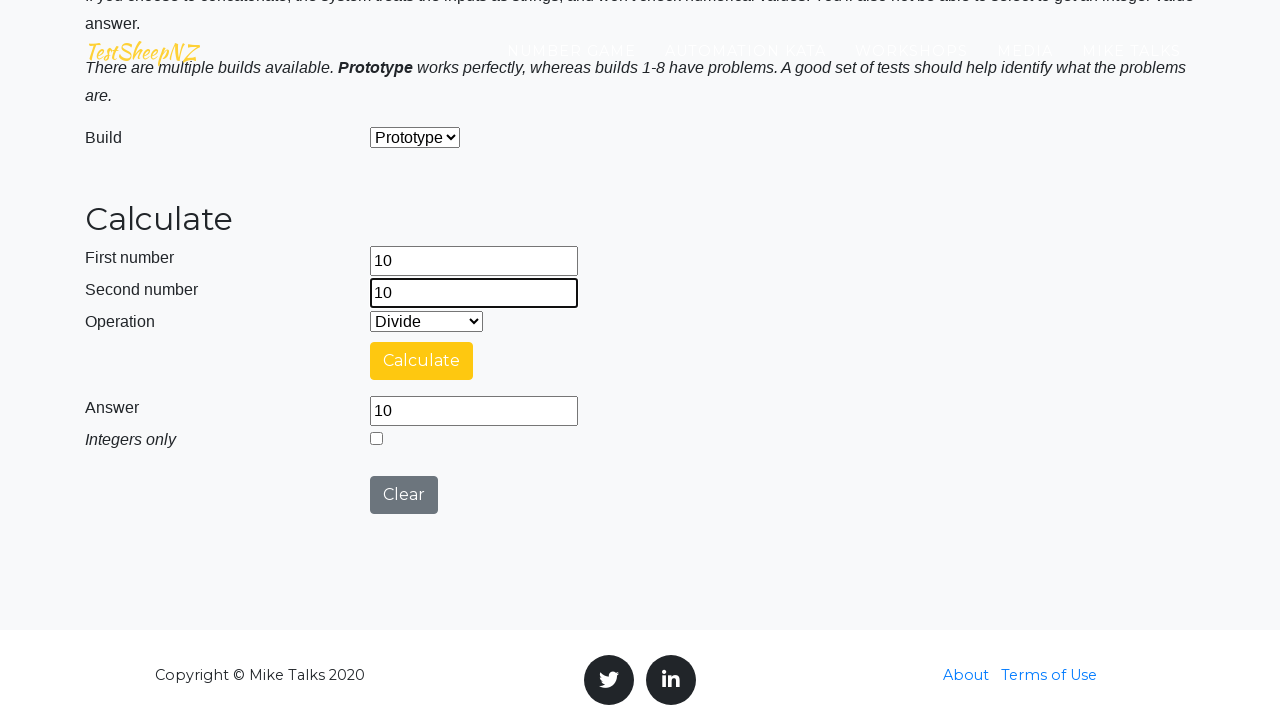

Clicked calculate button for 10 / 10 at (422, 361) on #calculateButton
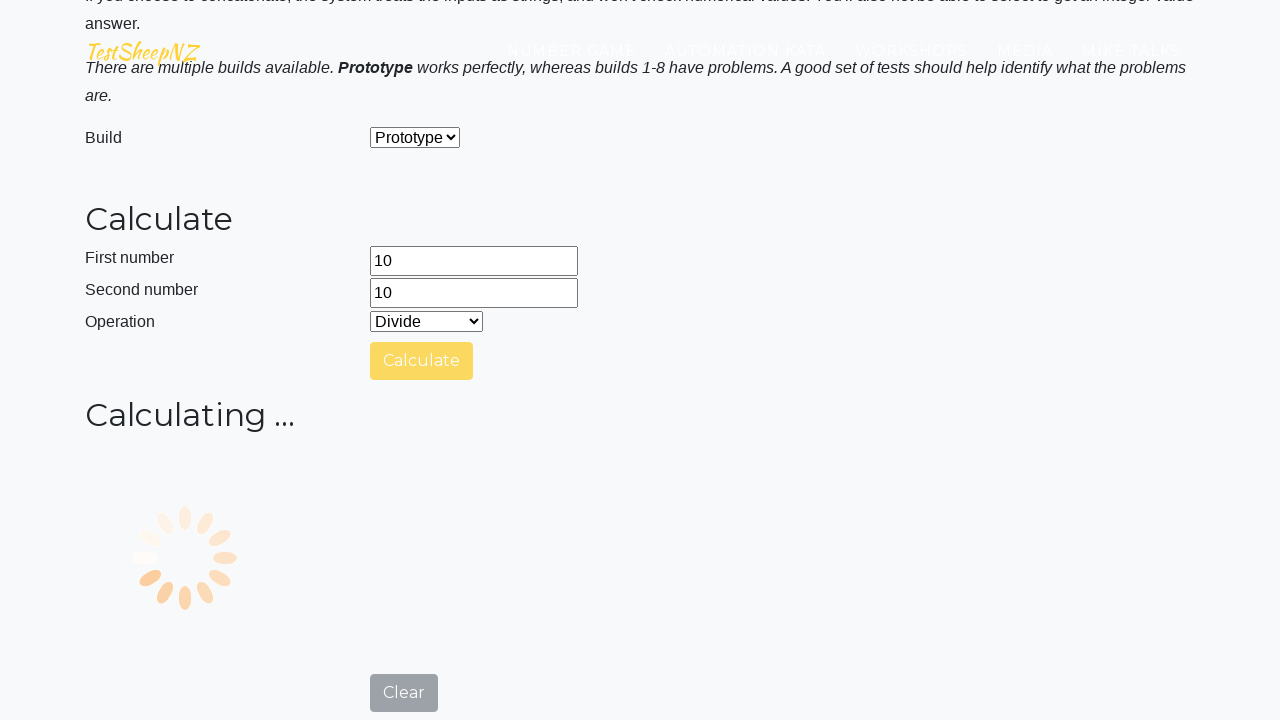

Waited 2 seconds for calculation result
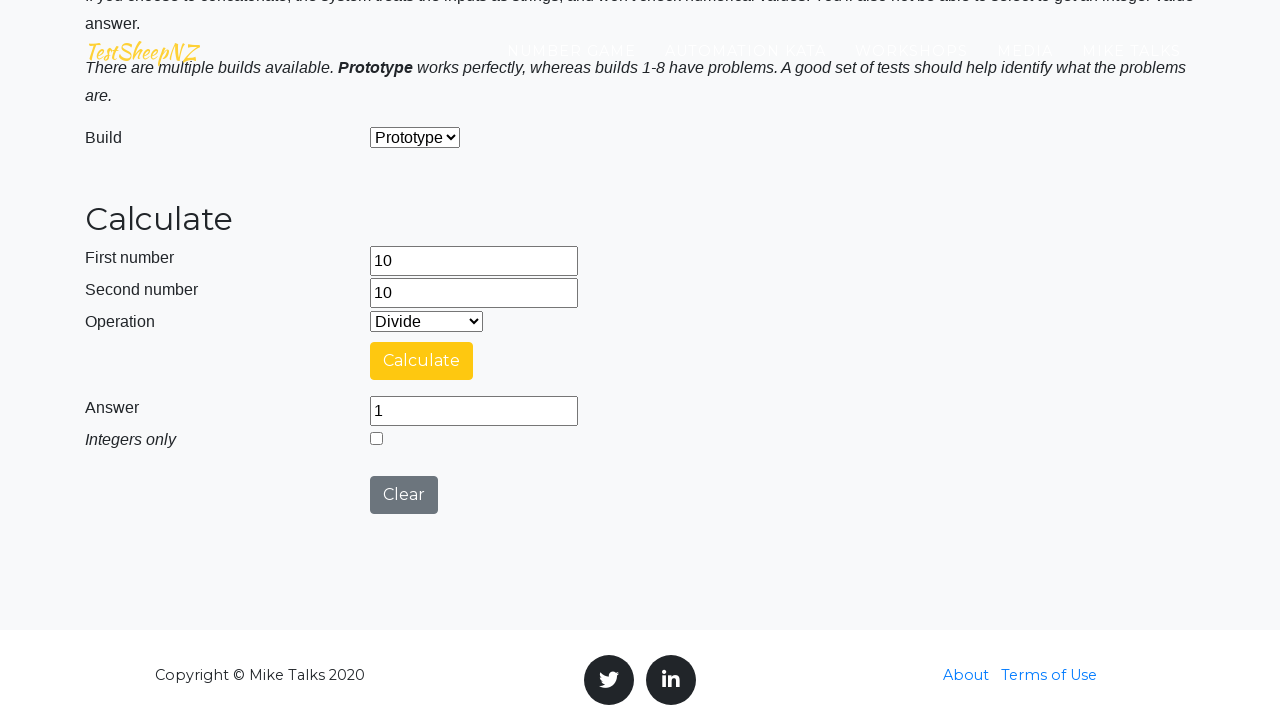

Cleared number1Field on #number1Field
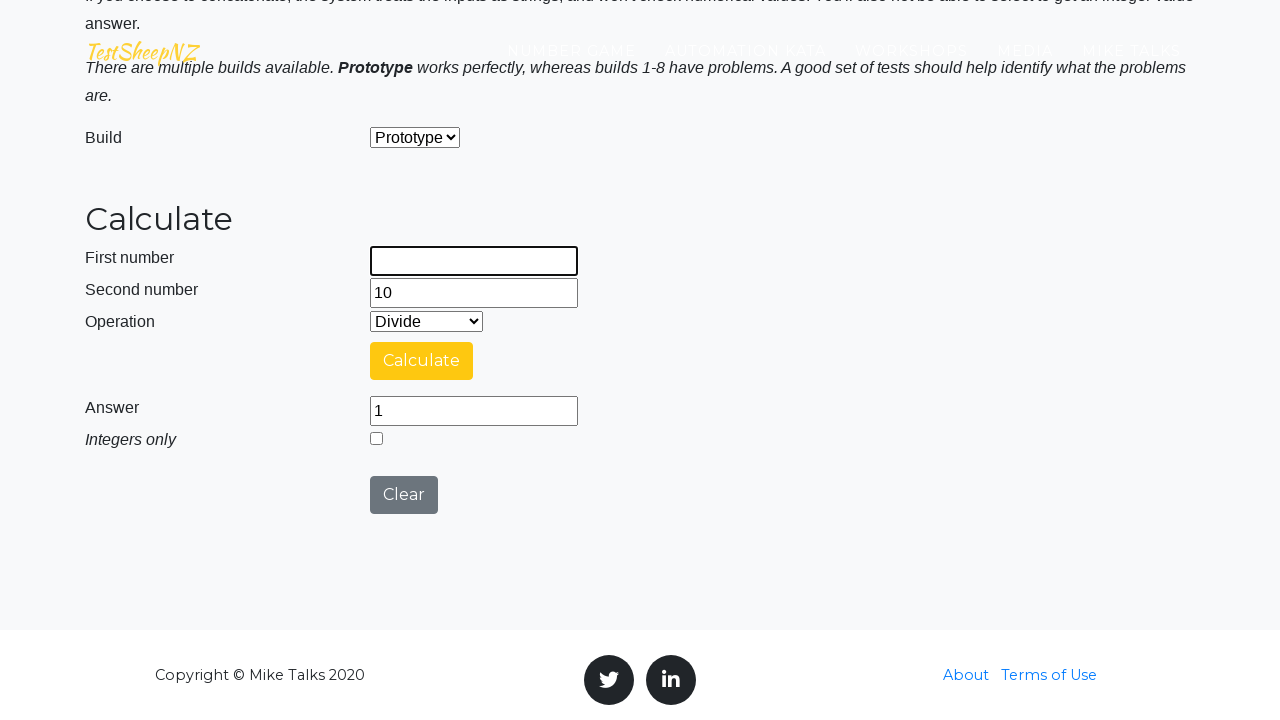

Cleared number2Field on #number2Field
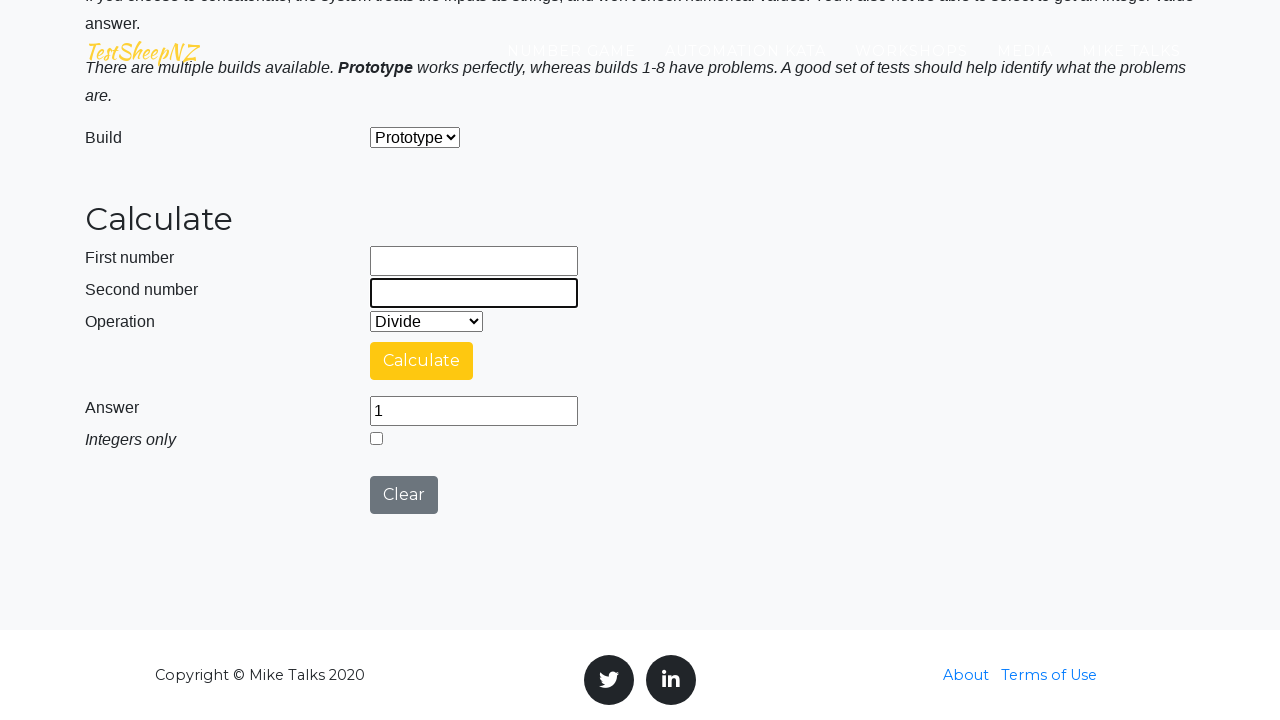

Waited 2 seconds after clearing fields
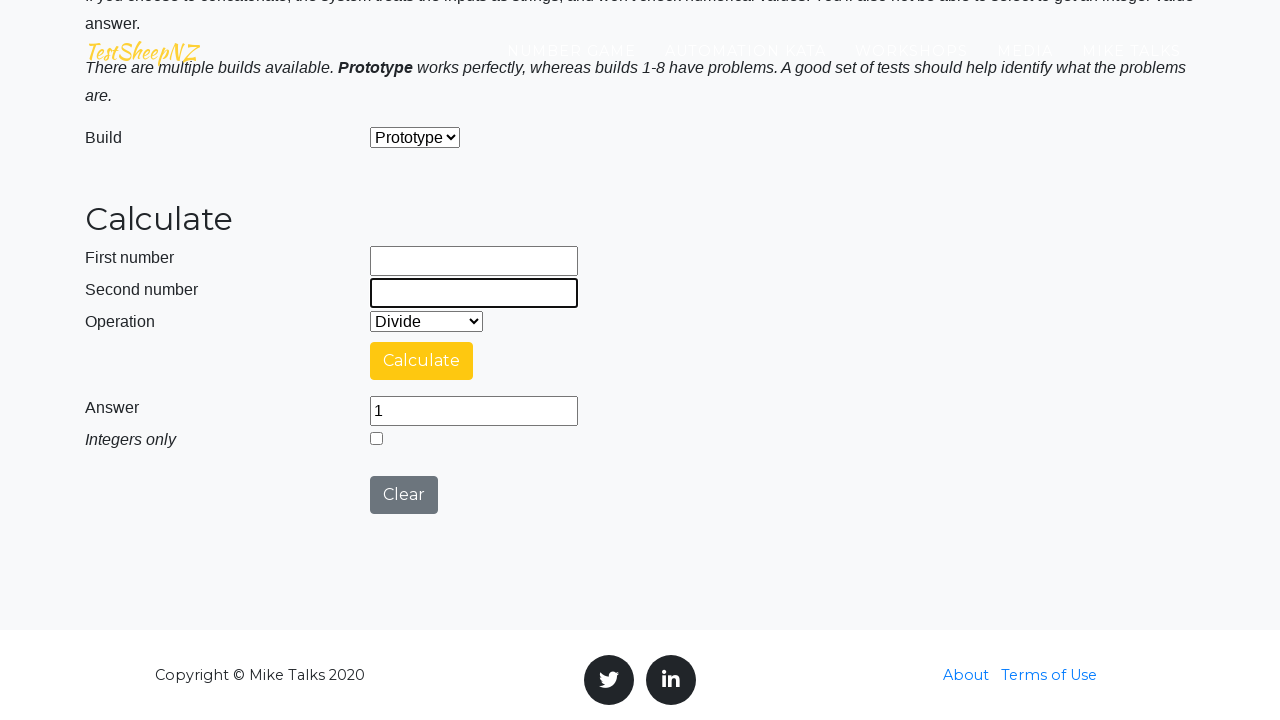

Filled number1Field with '-10' for negative division test on #number1Field
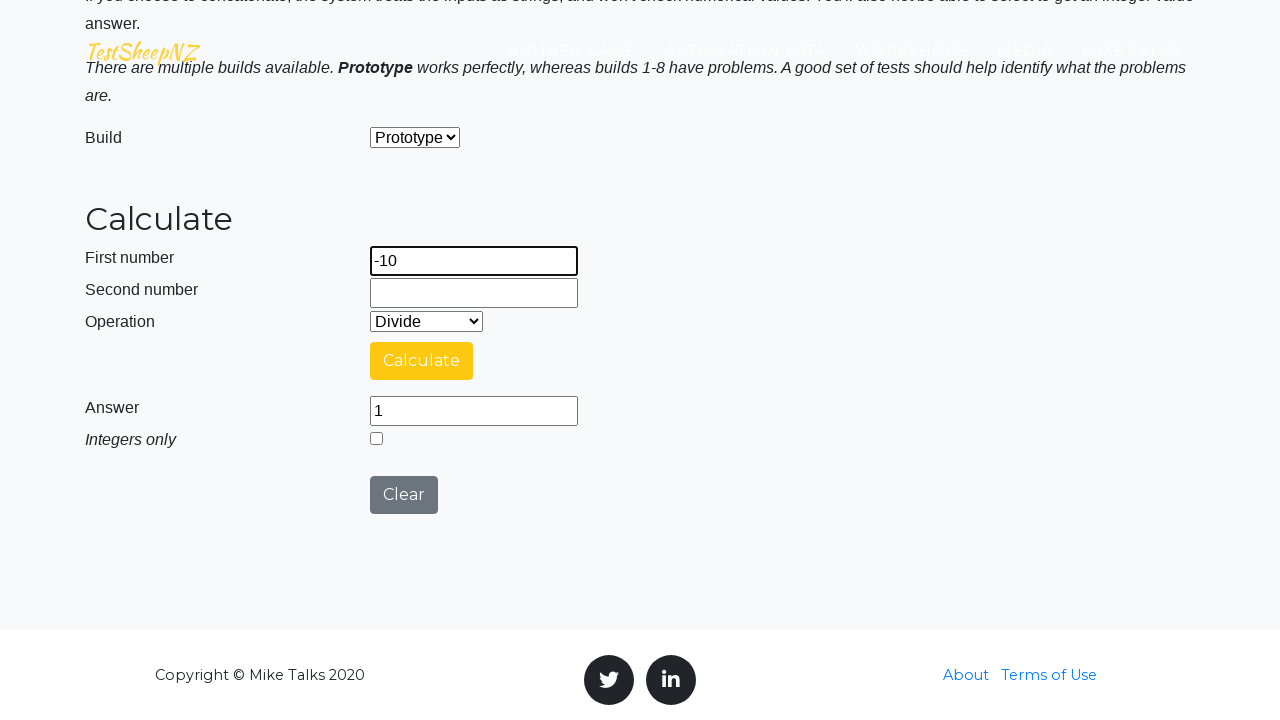

Filled number2Field with '-10' for negative division test on #number2Field
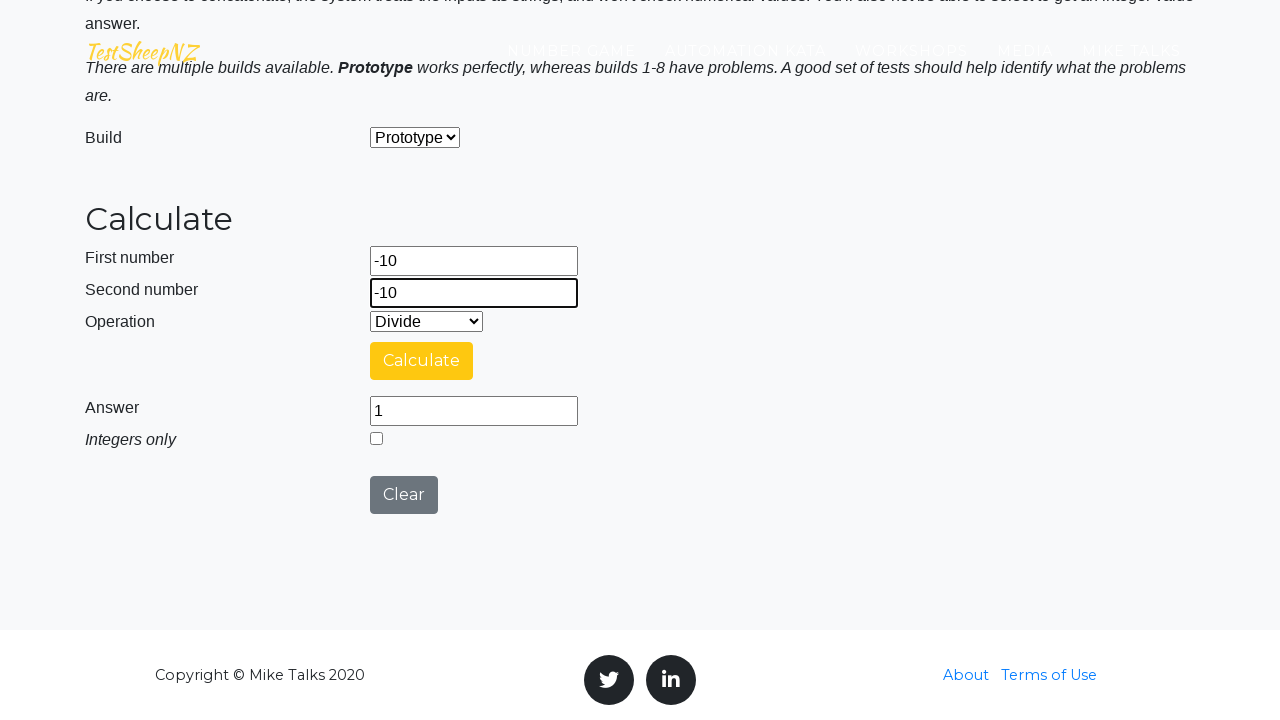

Ensured divide operation is selected on #selectOperationDropdown
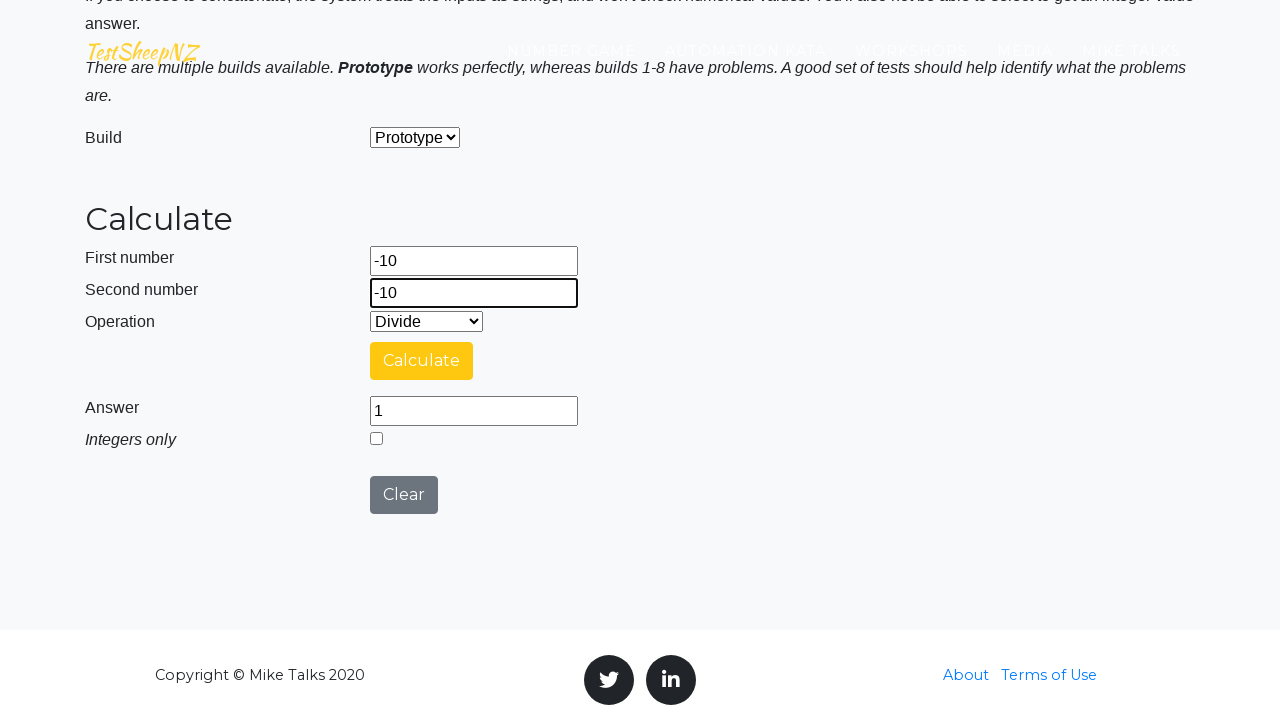

Clicked calculate button for -10 / -10 at (422, 361) on #calculateButton
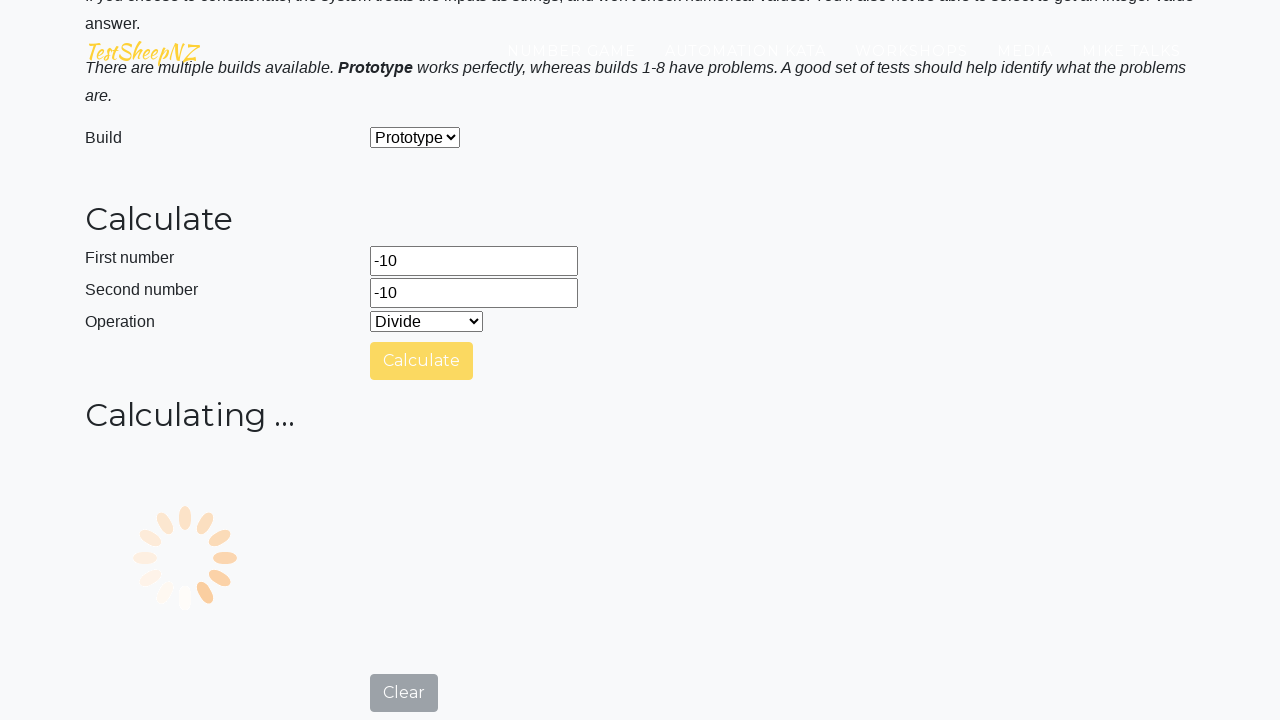

Waited 2 seconds for calculation result
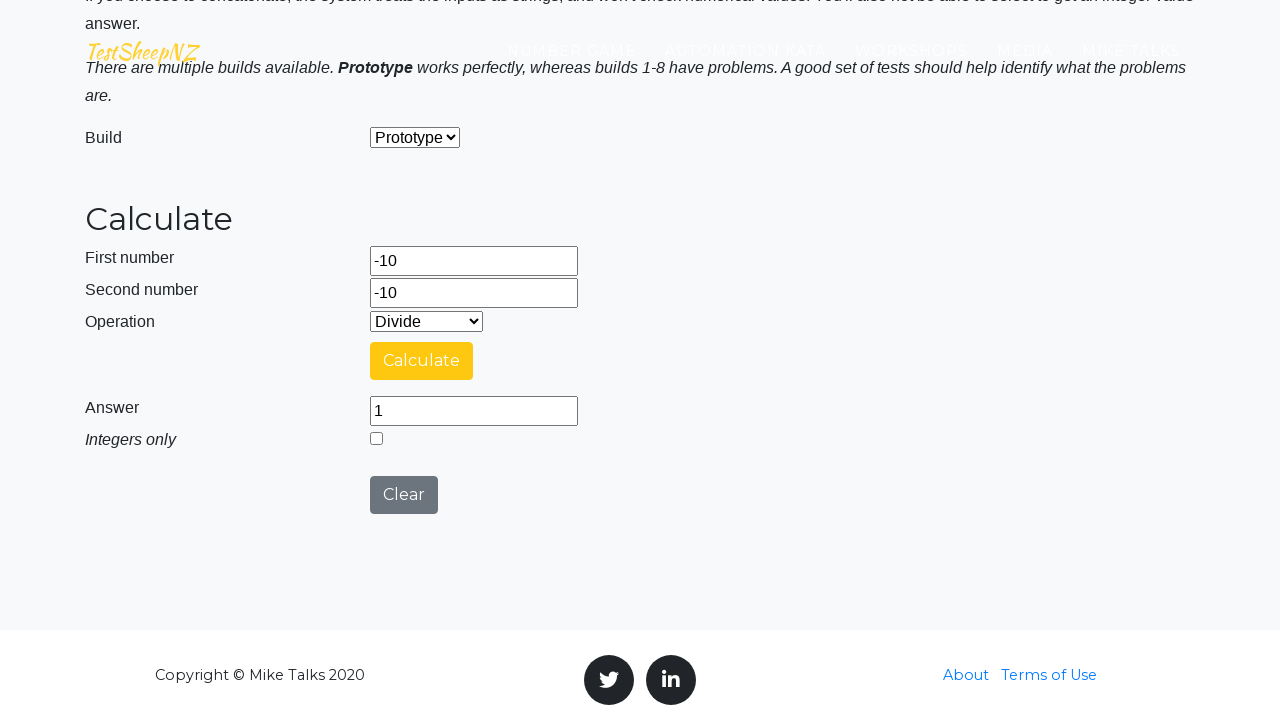

Cleared number1Field on #number1Field
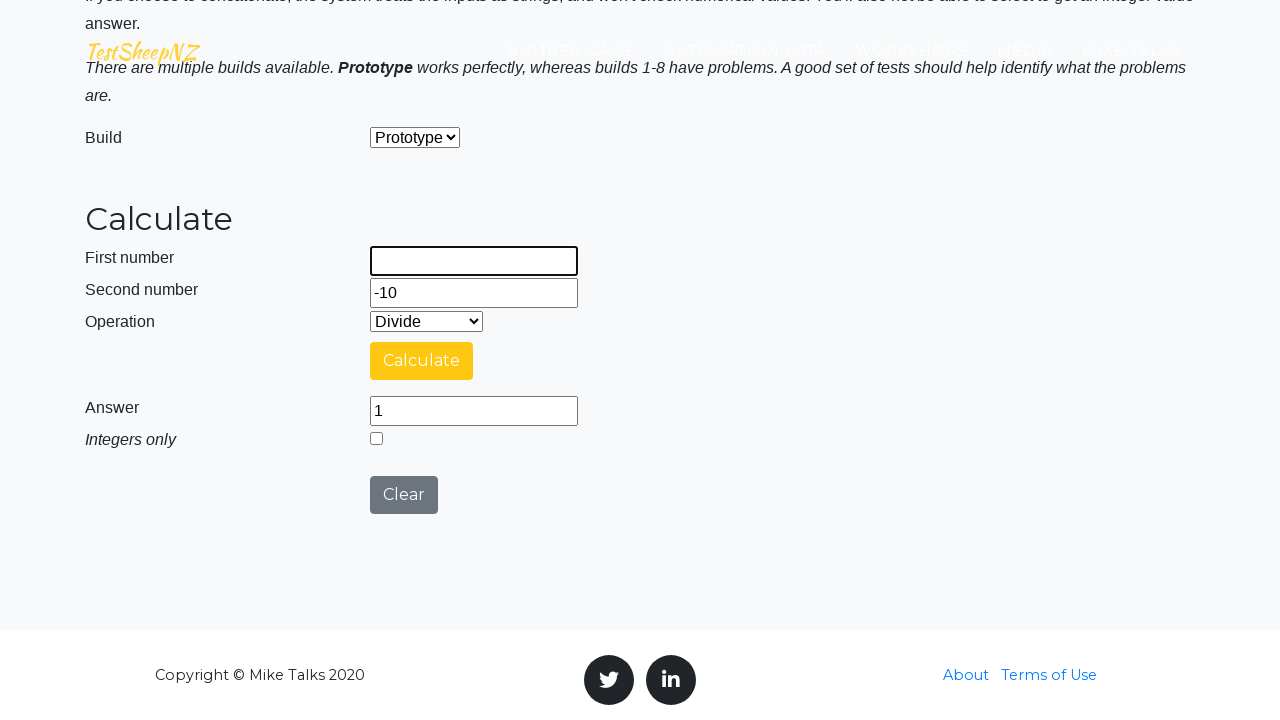

Cleared number2Field on #number2Field
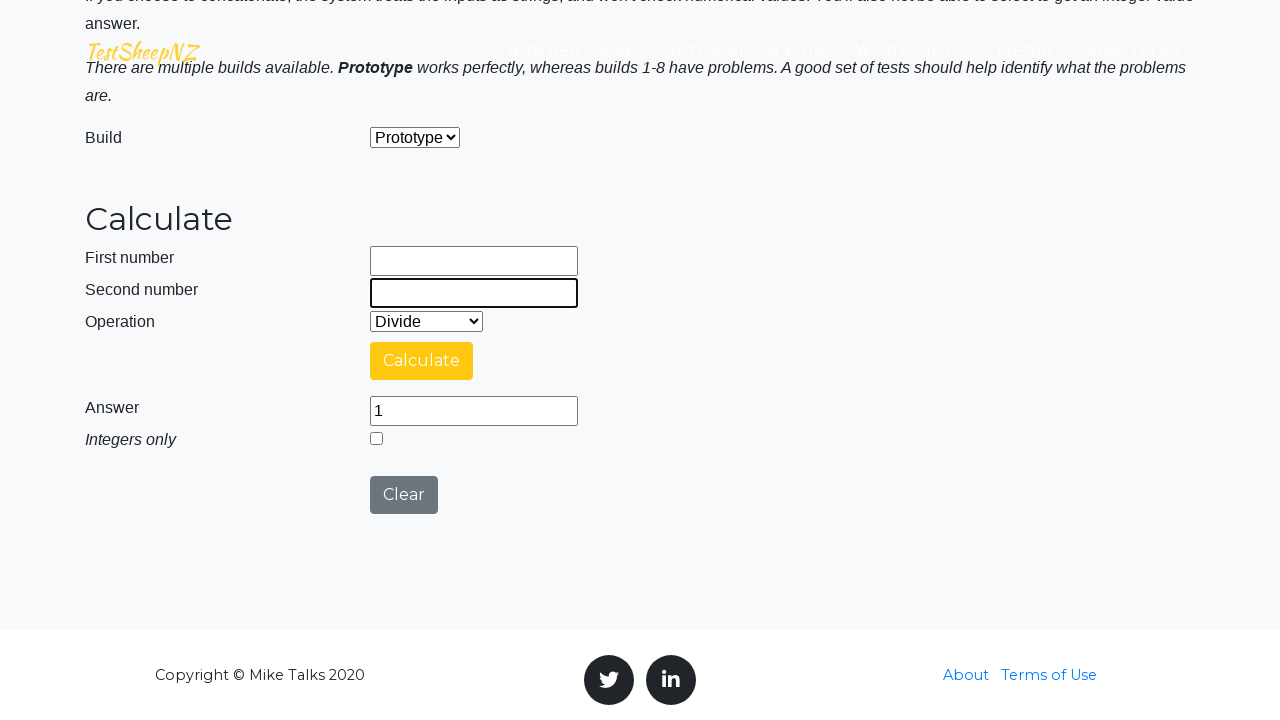

Waited 2 seconds after clearing fields
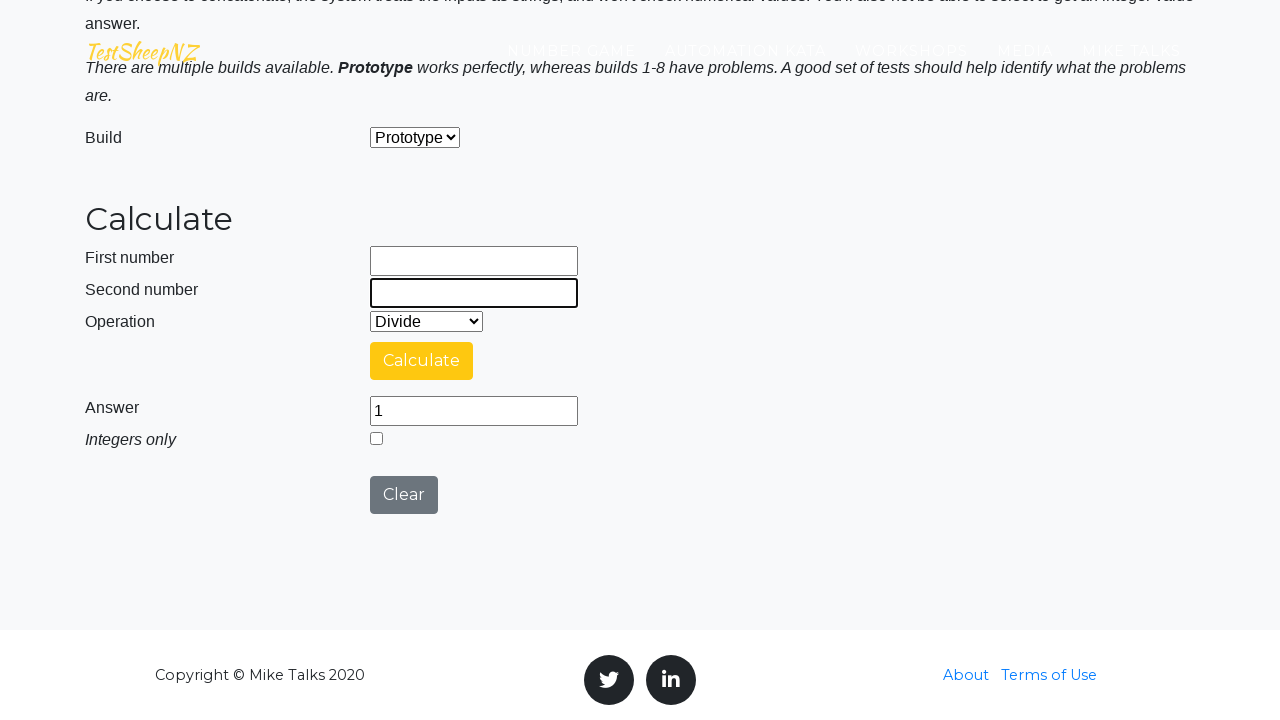

Filled number1Field with '10' for positive/negative division test on #number1Field
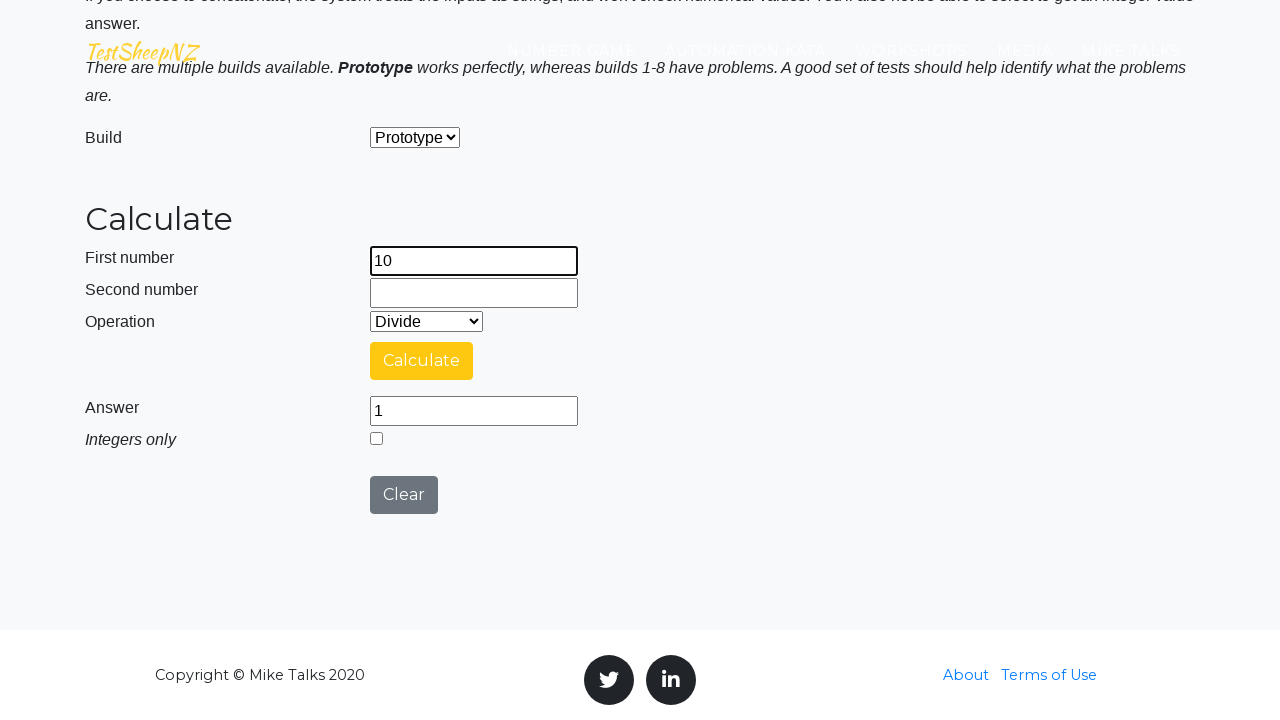

Filled number2Field with '-10' for positive/negative division test on #number2Field
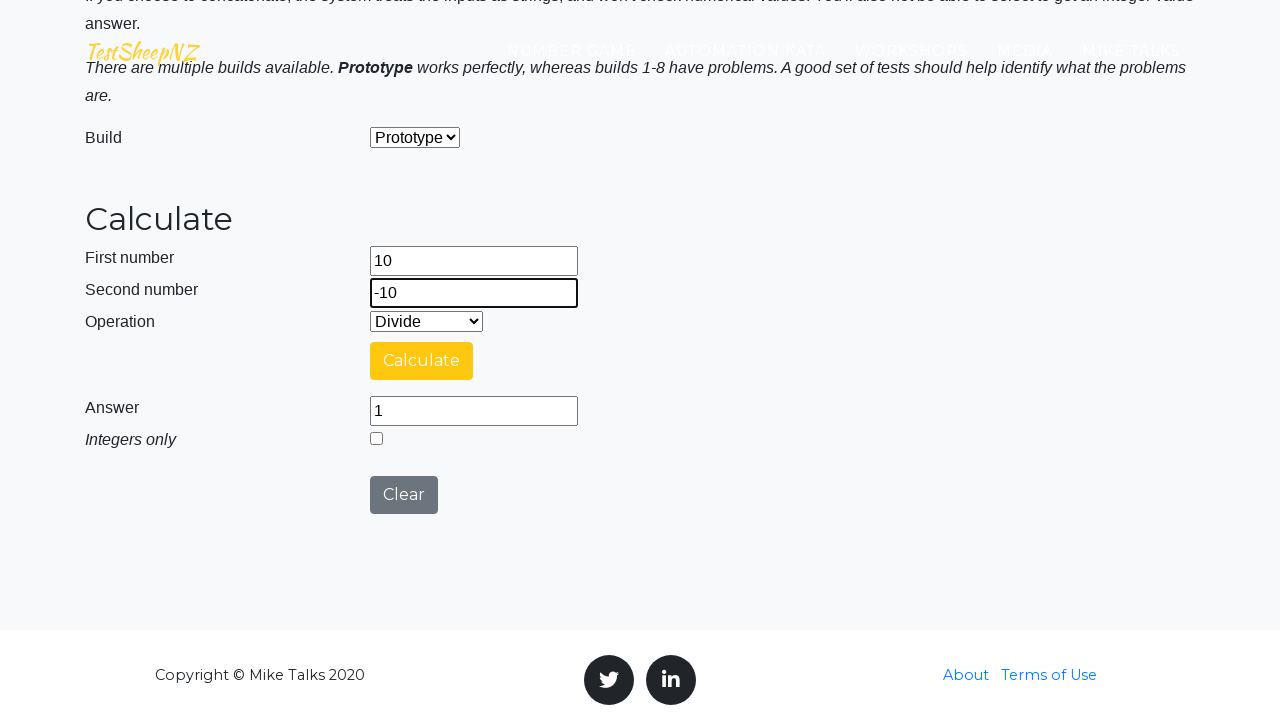

Ensured divide operation is selected on #selectOperationDropdown
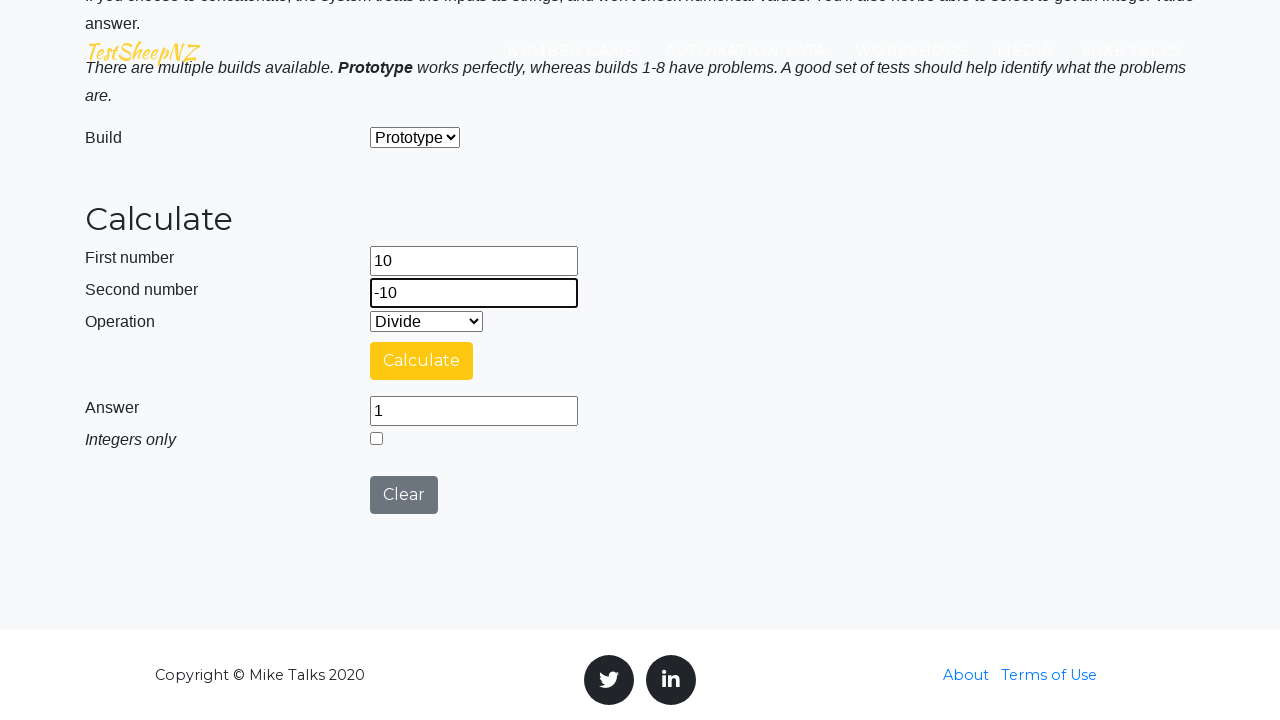

Clicked calculate button for 10 / -10 at (422, 361) on #calculateButton
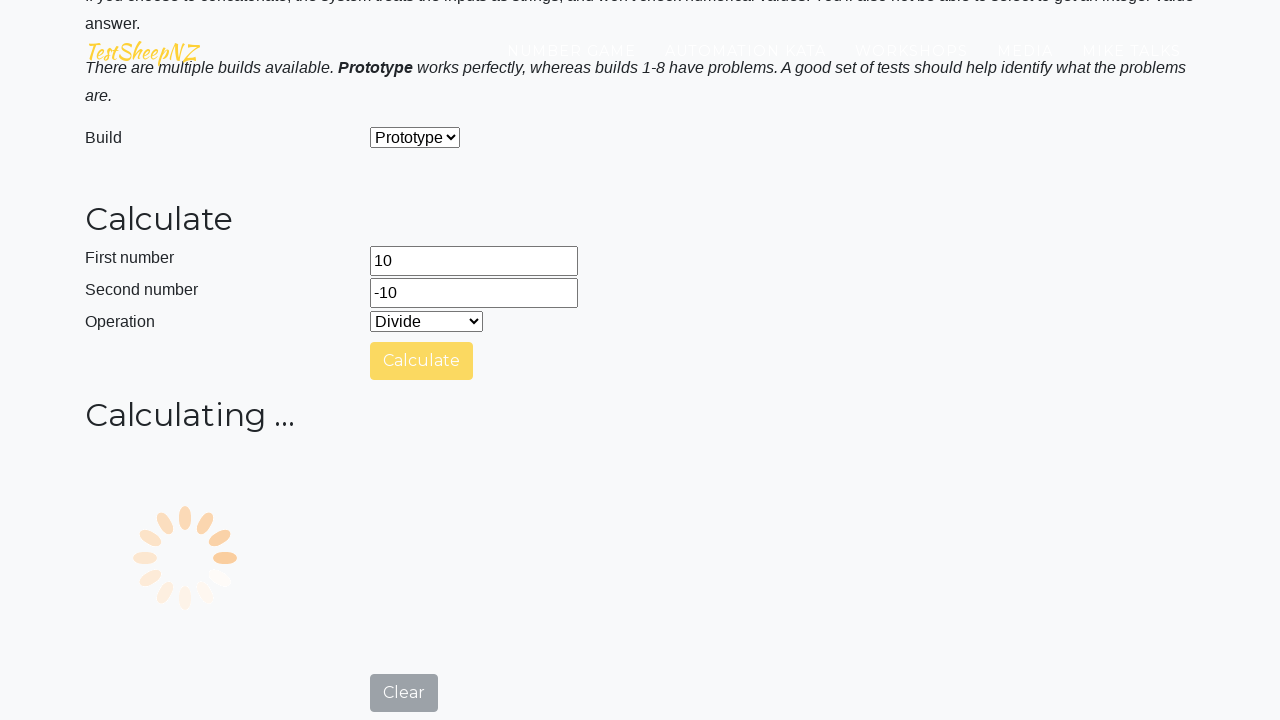

Waited 2 seconds for calculation result
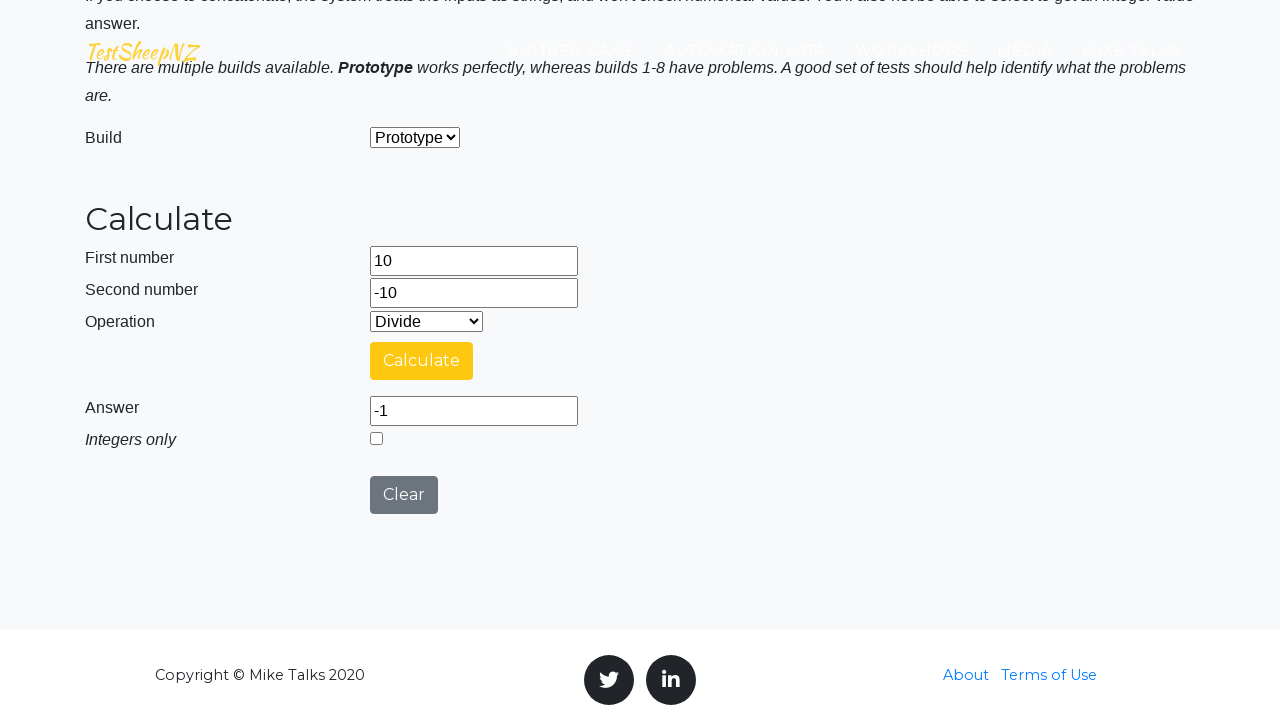

Cleared number1Field on #number1Field
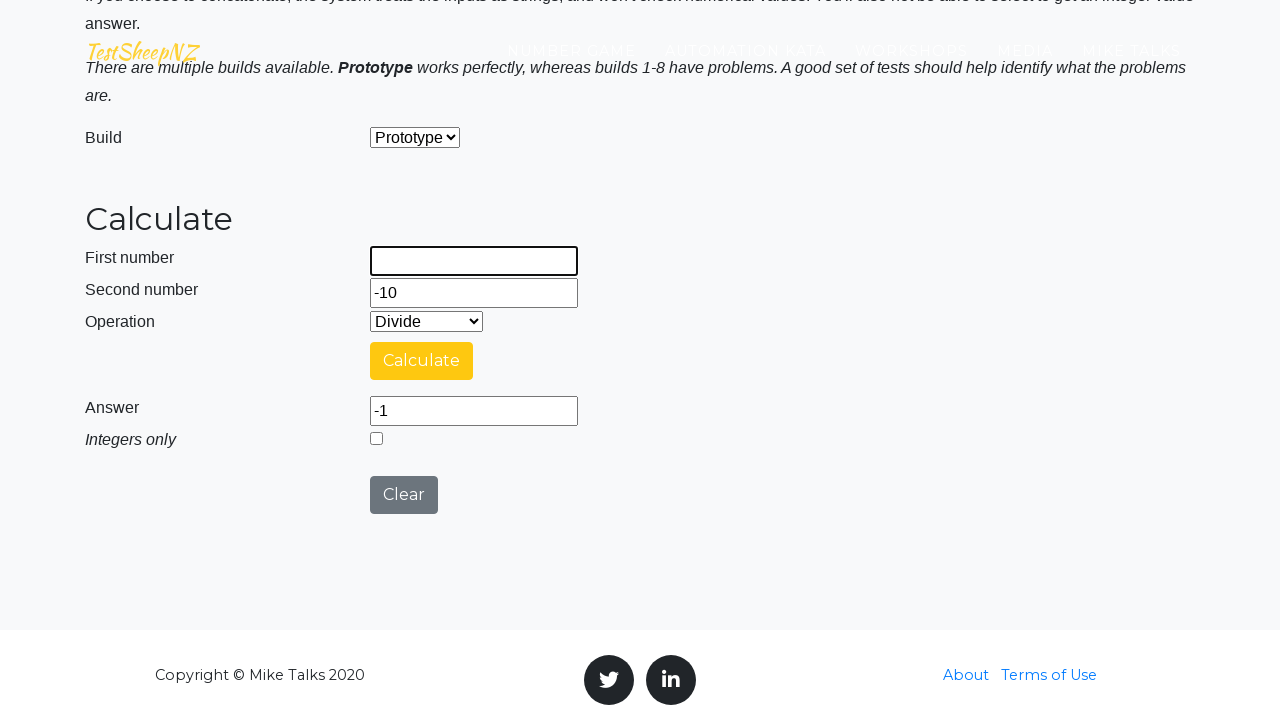

Cleared number2Field on #number2Field
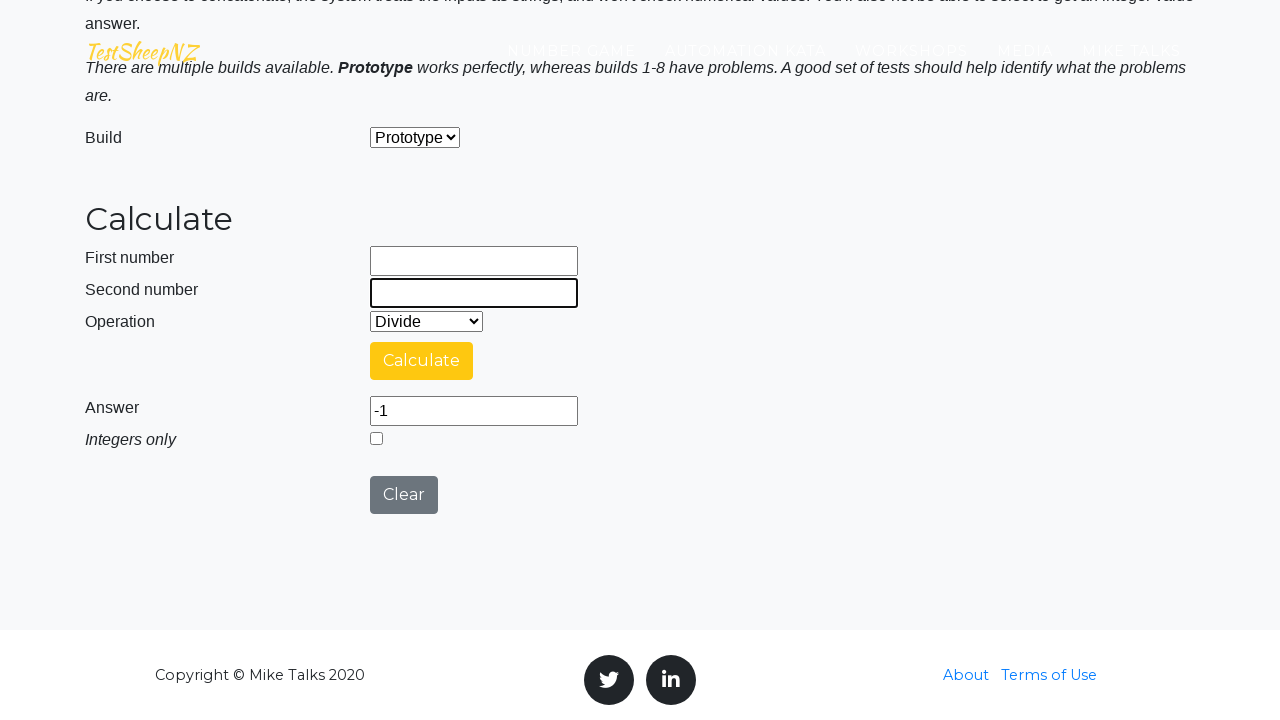

Waited 2 seconds after clearing fields
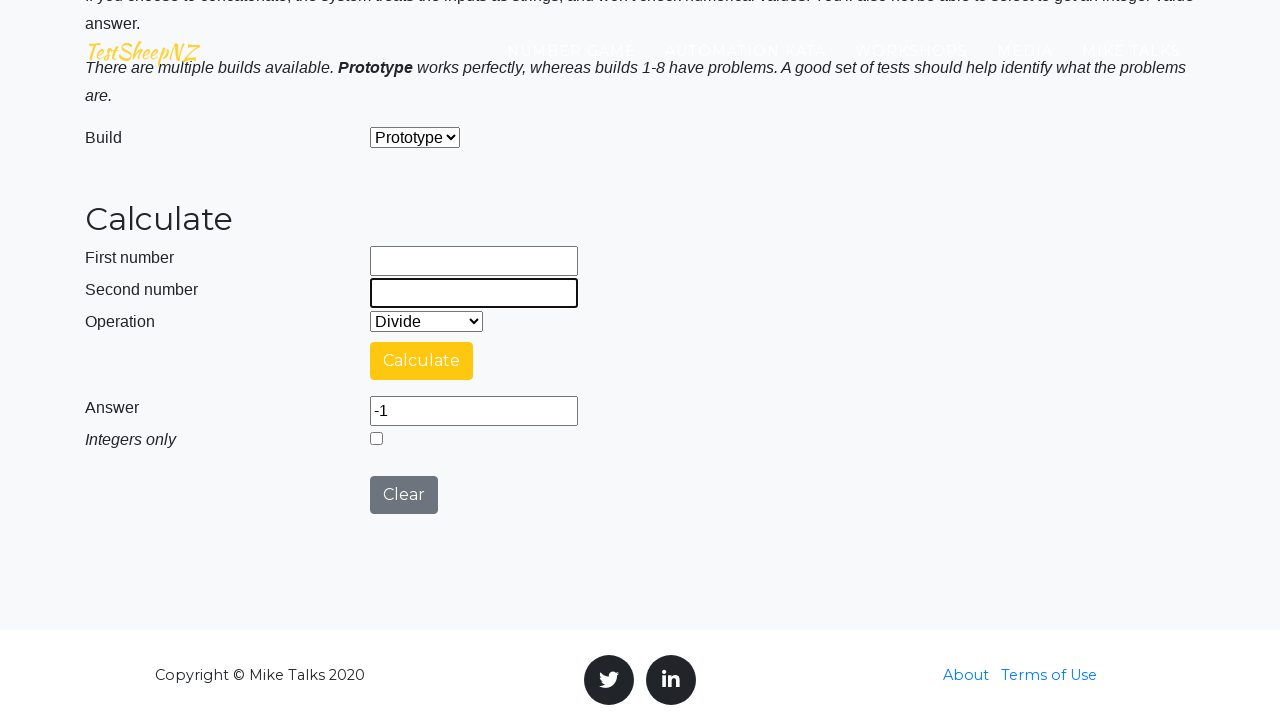

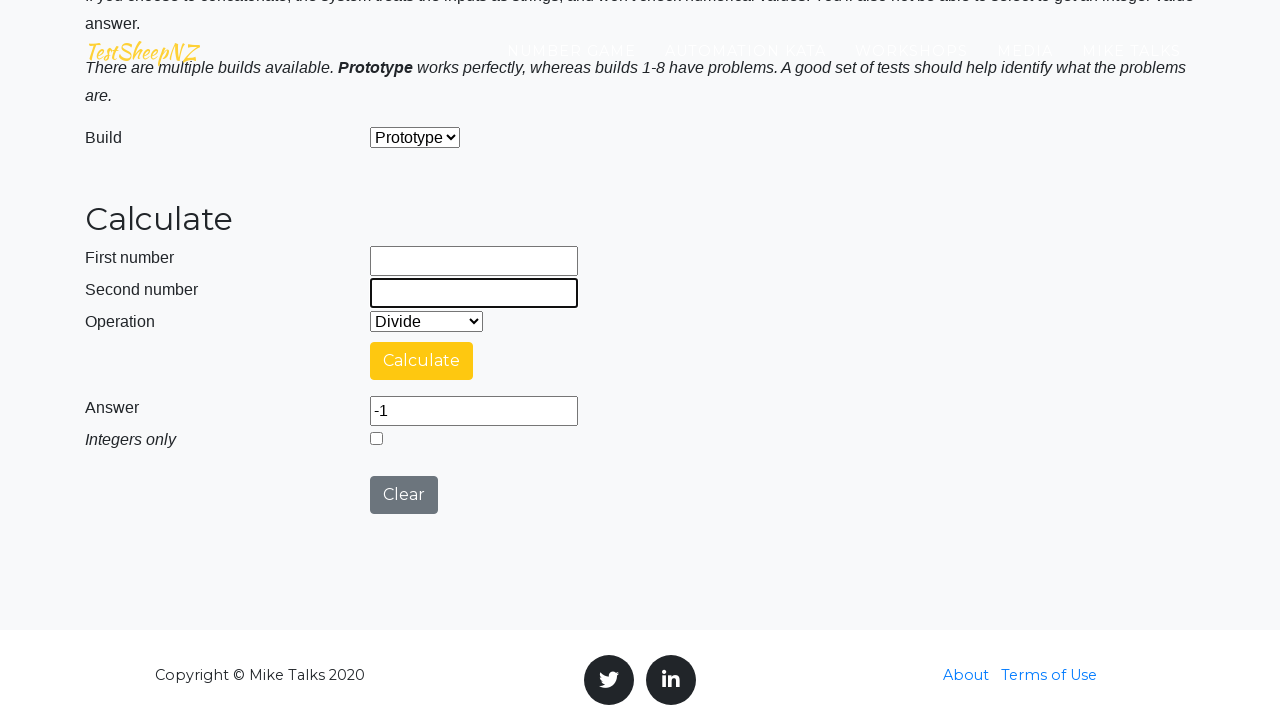